Tests alert popup handling by clicking a button to trigger an alert and then accepting it

Starting URL: https://demo.automationtesting.in/Alerts.html

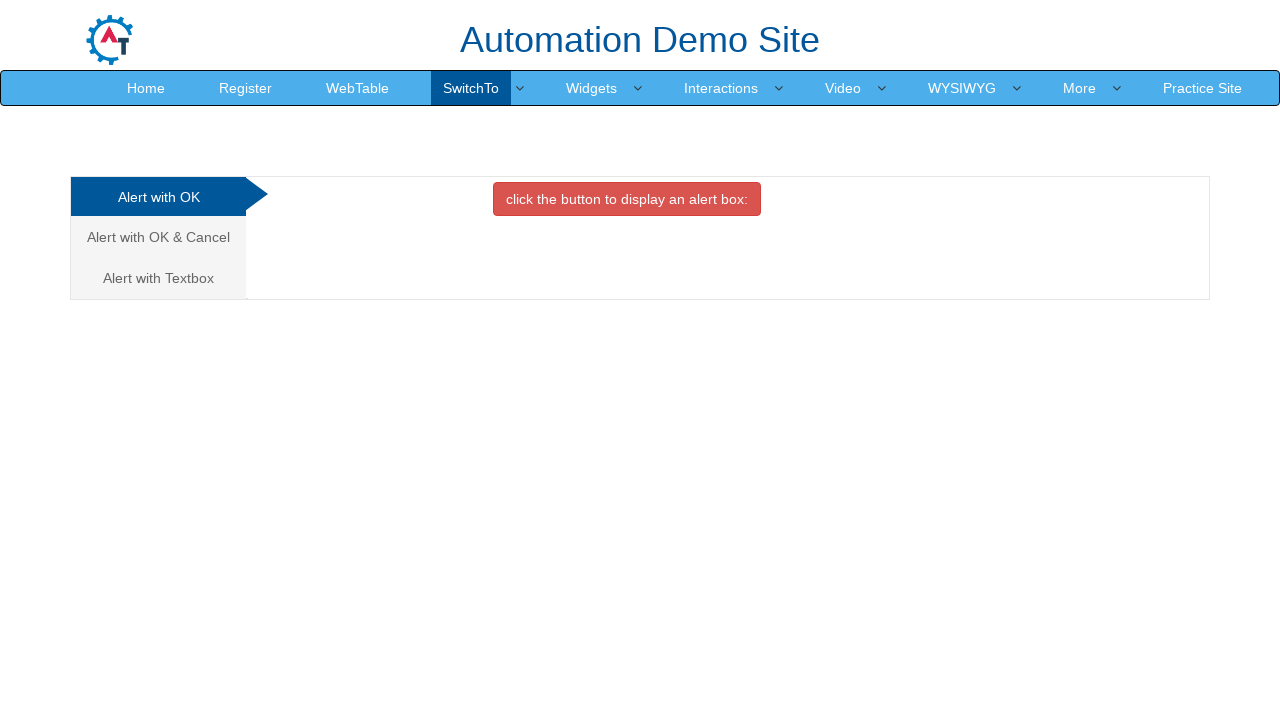

Clicked button to trigger alert popup at (627, 199) on button.btn.btn-danger
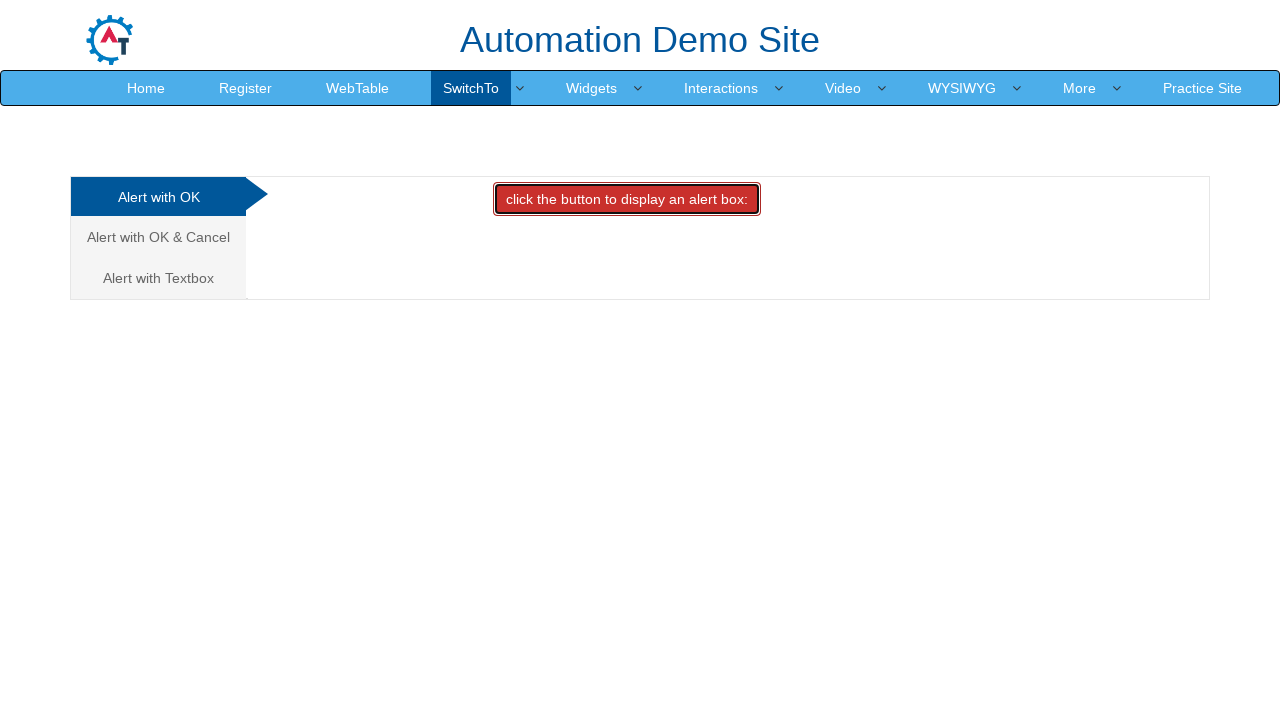

Set up dialog handler to accept alert
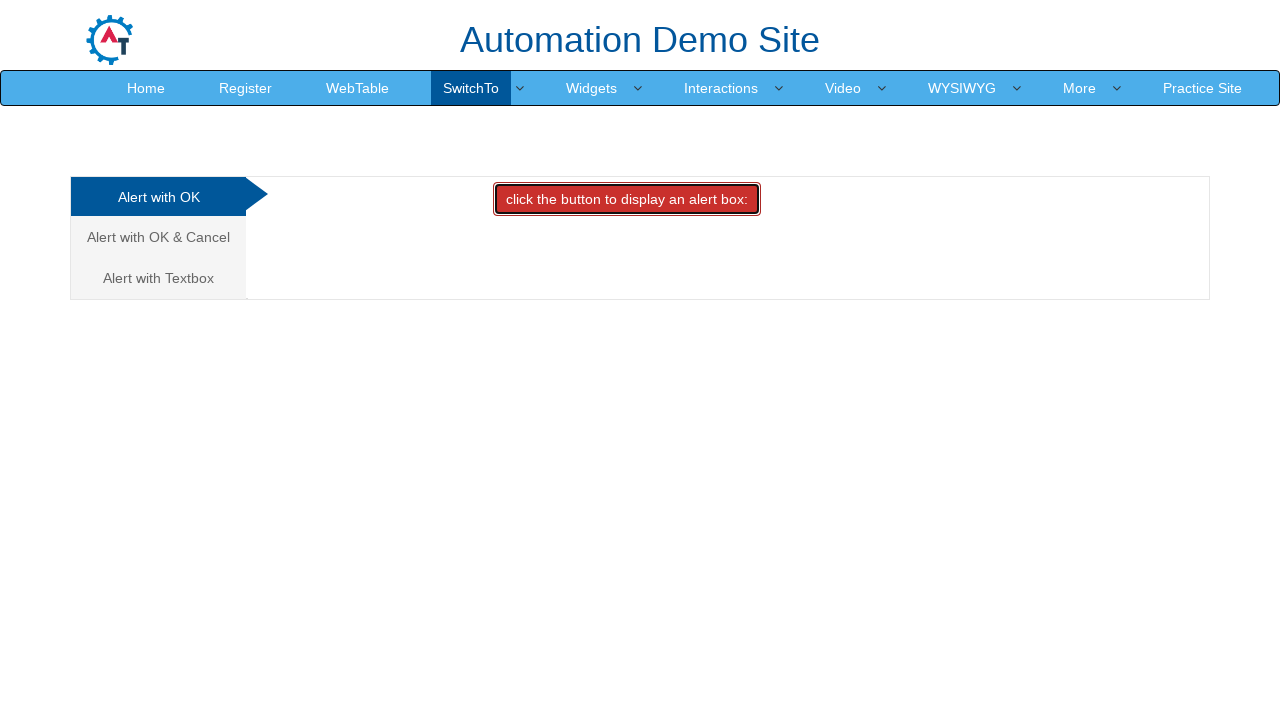

Waited for alert to be processed
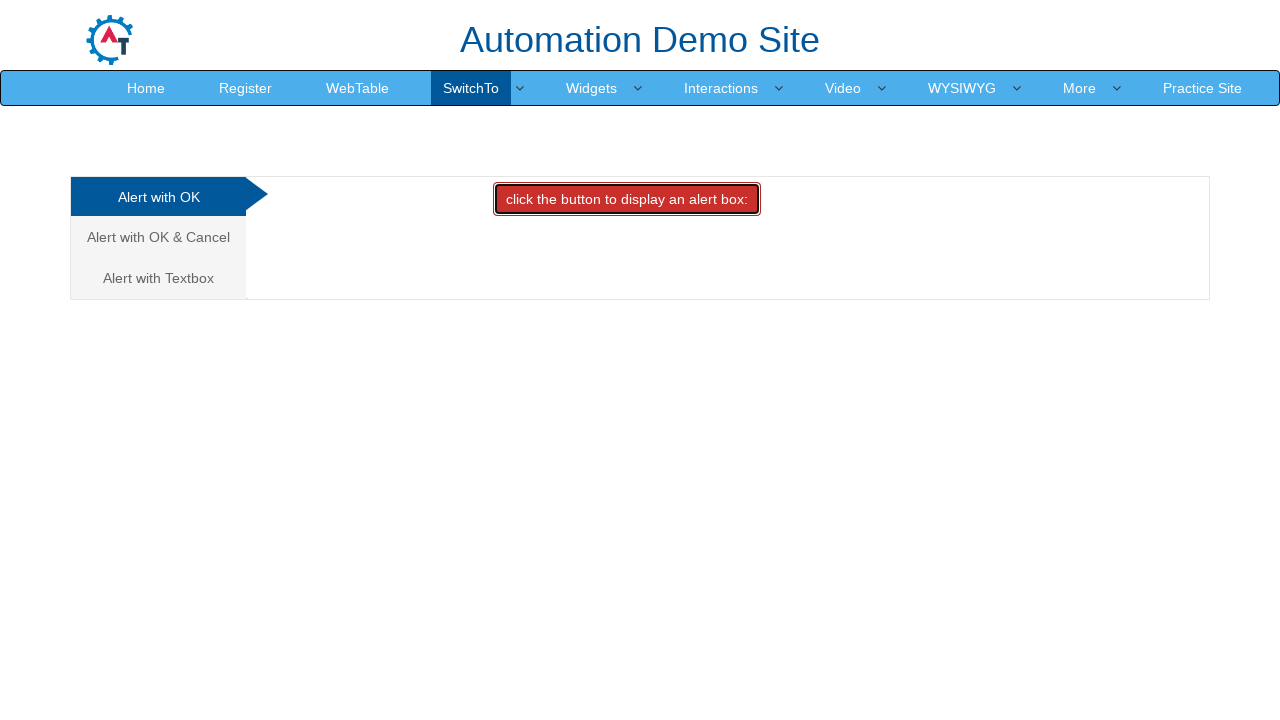

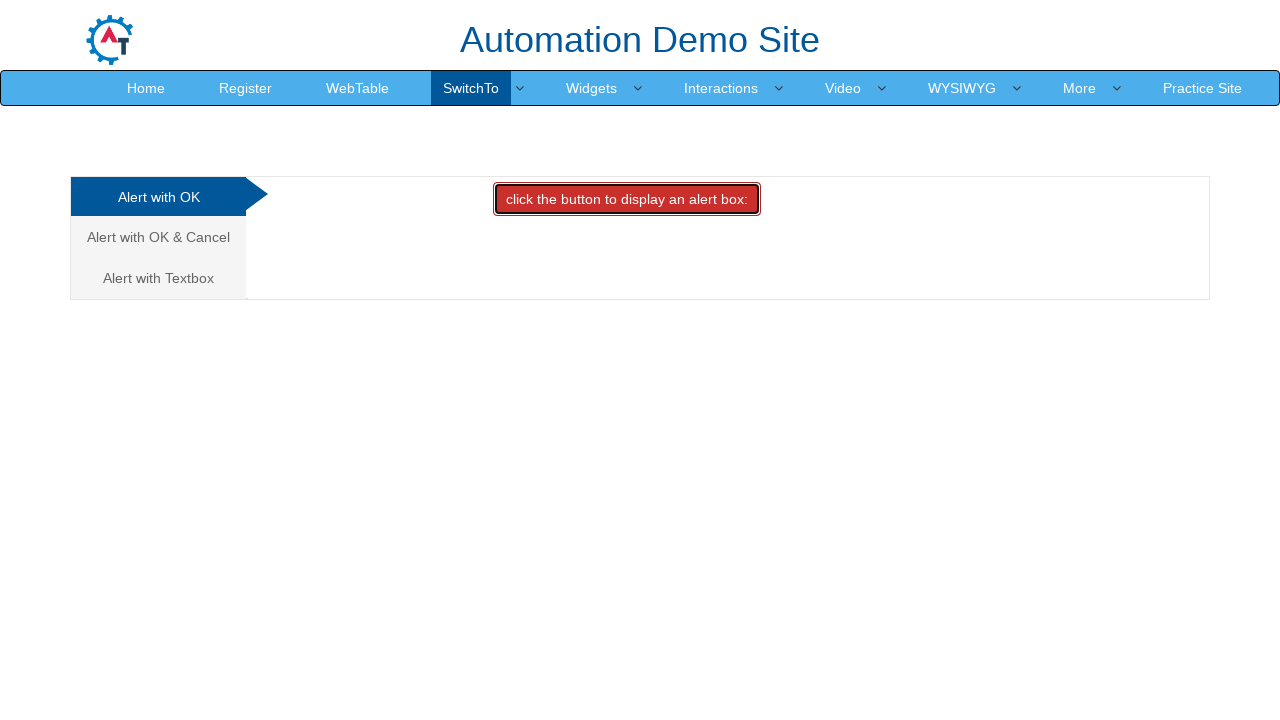